Tests dynamic loading functionality by clicking Start button and waiting for content to become visible after loading completes

Starting URL: https://the-internet.herokuapp.com/dynamic_loading/1

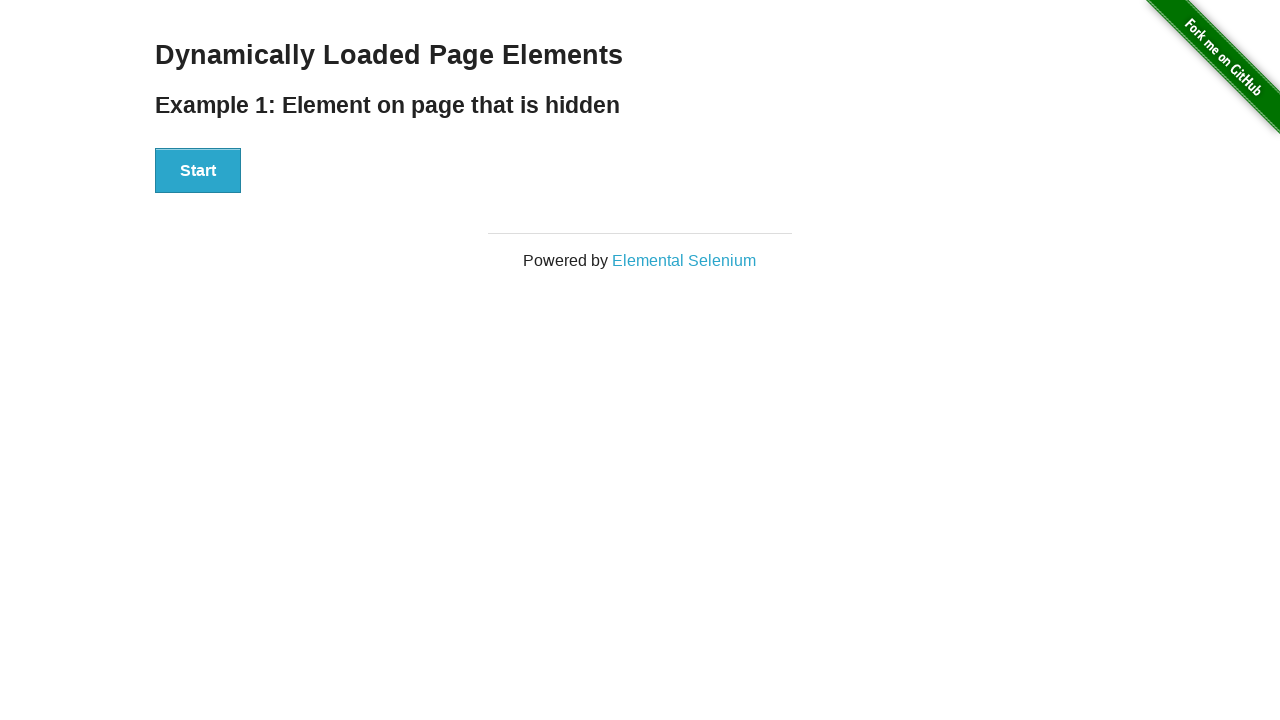

Clicked Start button to initiate dynamic loading at (198, 171) on xpath=//button[text()='Start']
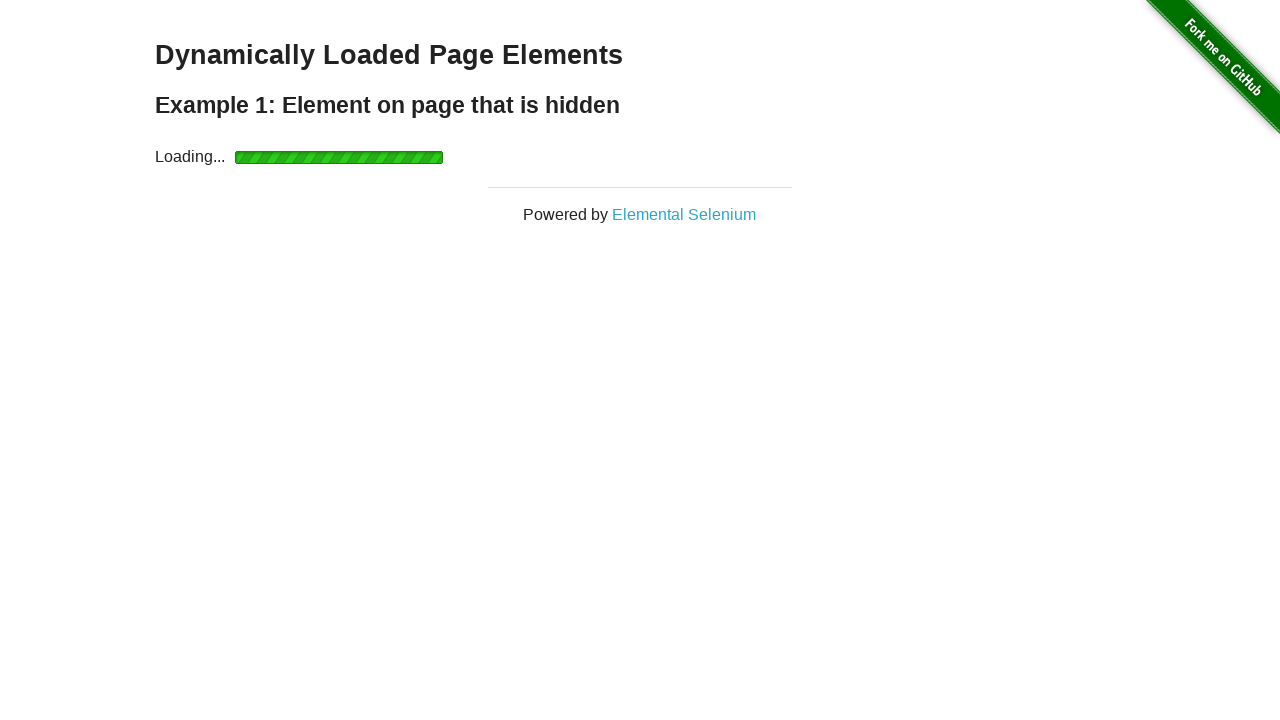

Loading indicator disappeared after content loaded
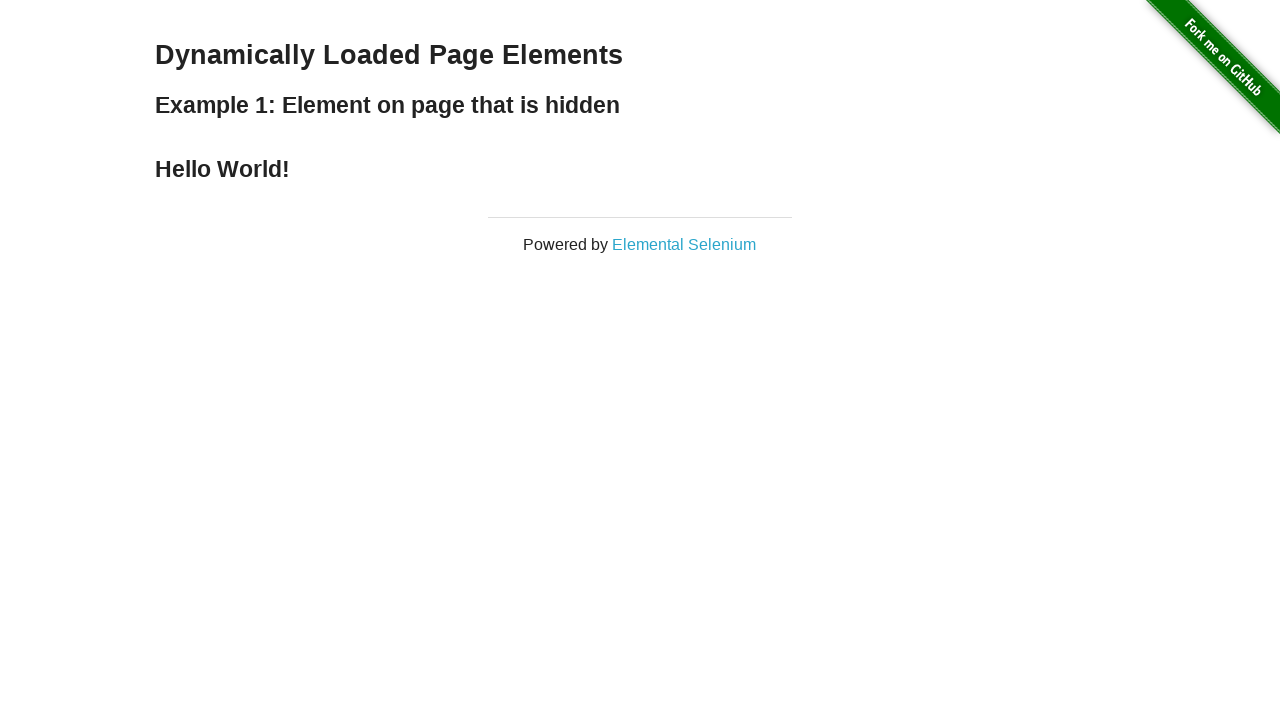

Finish content heading became visible
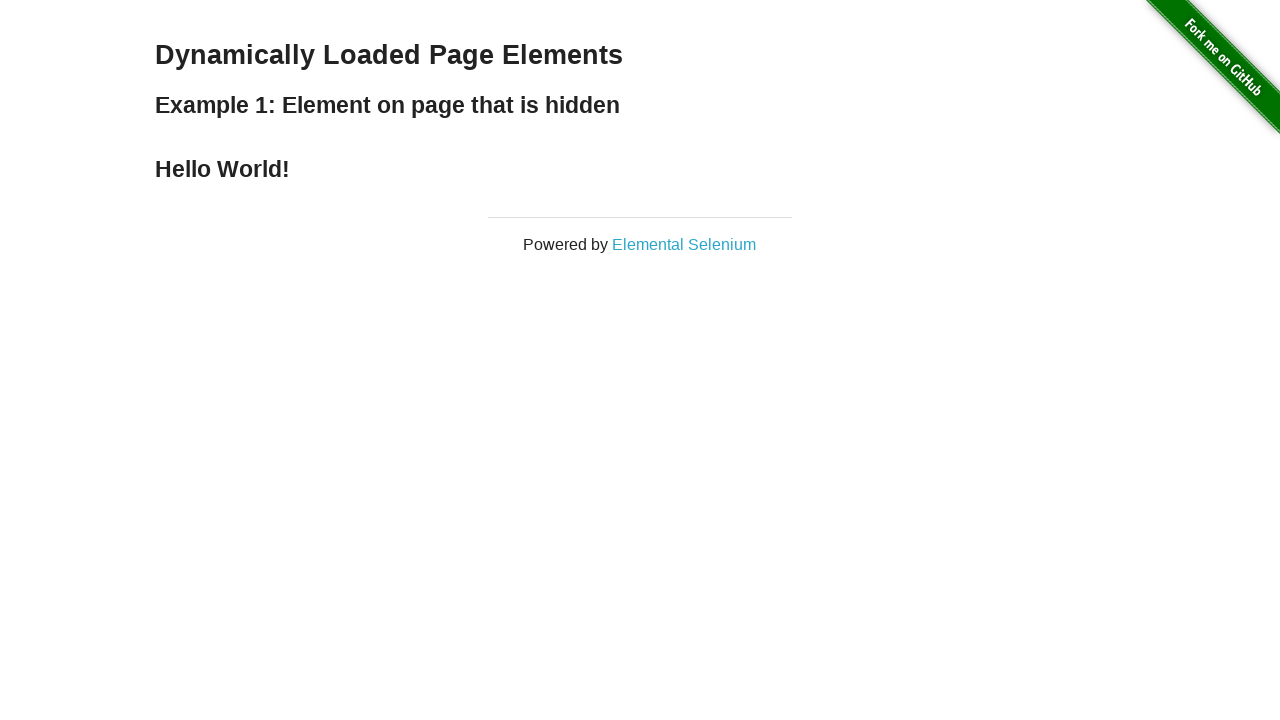

Retrieved visible heading text: 'Hello World!'
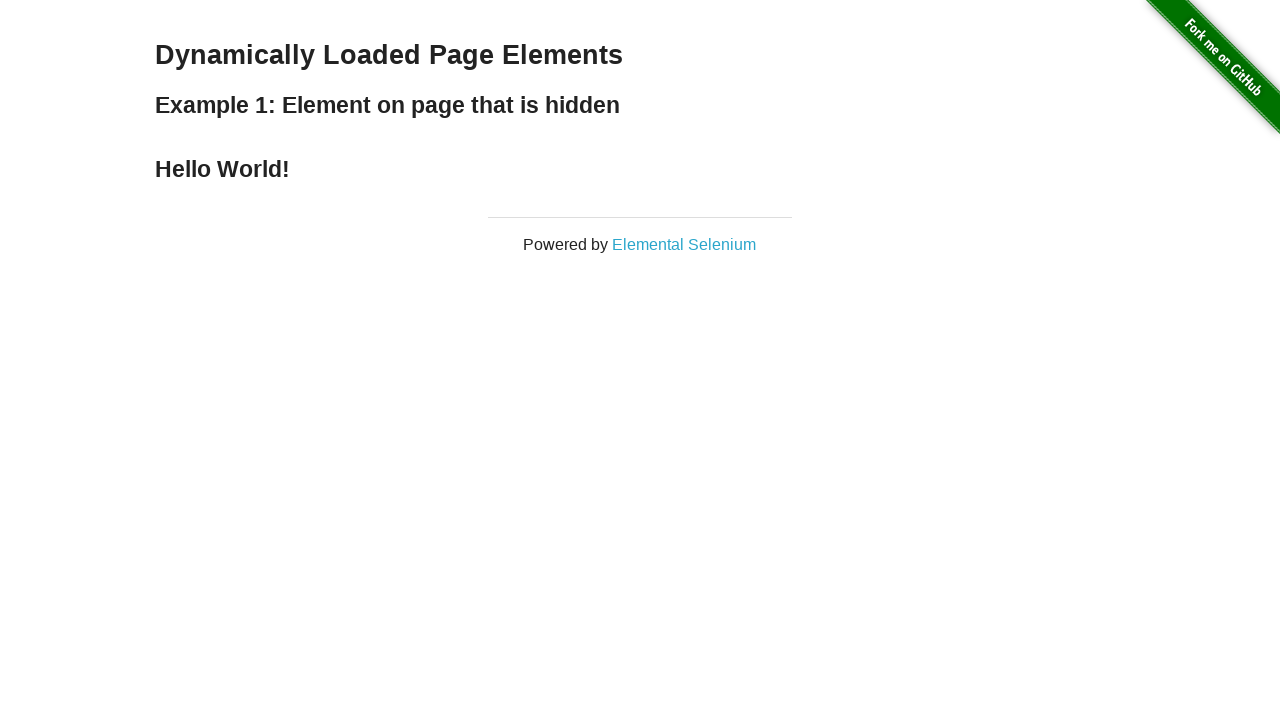

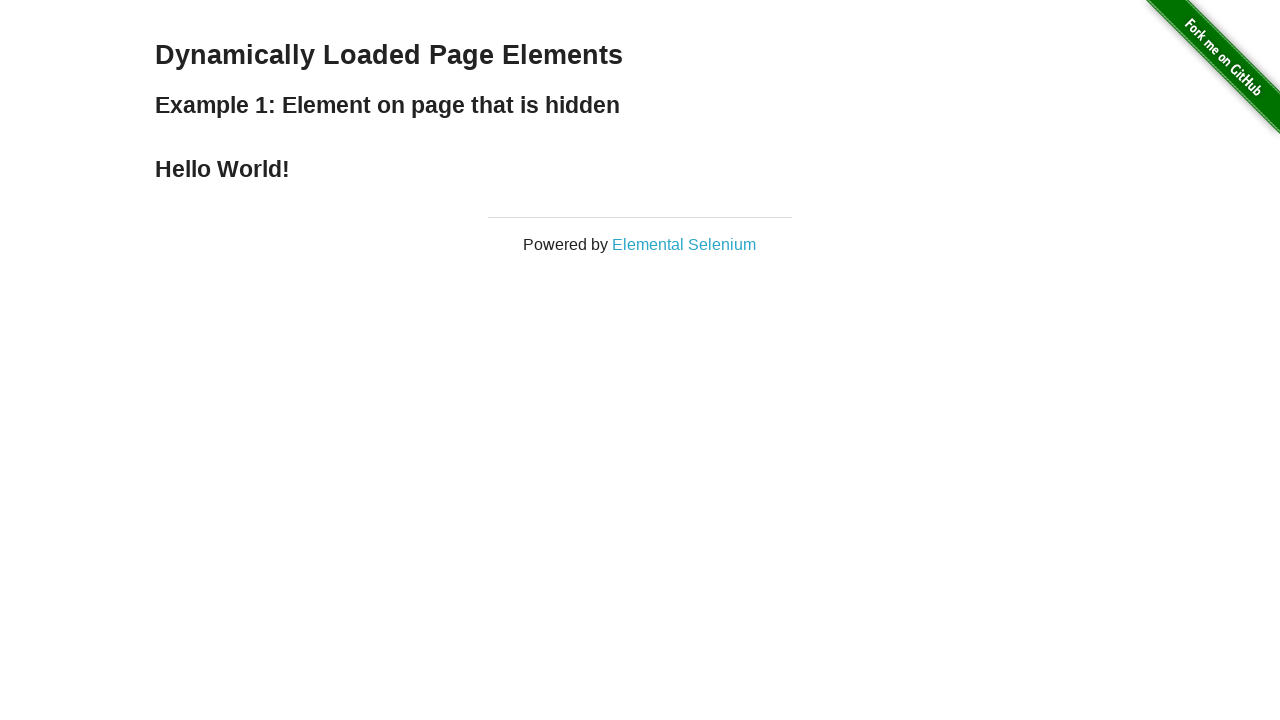